Tests drag and drop functionality within an iframe on jQuery UI demo page, then navigates to another section

Starting URL: https://jqueryui.com/droppable/

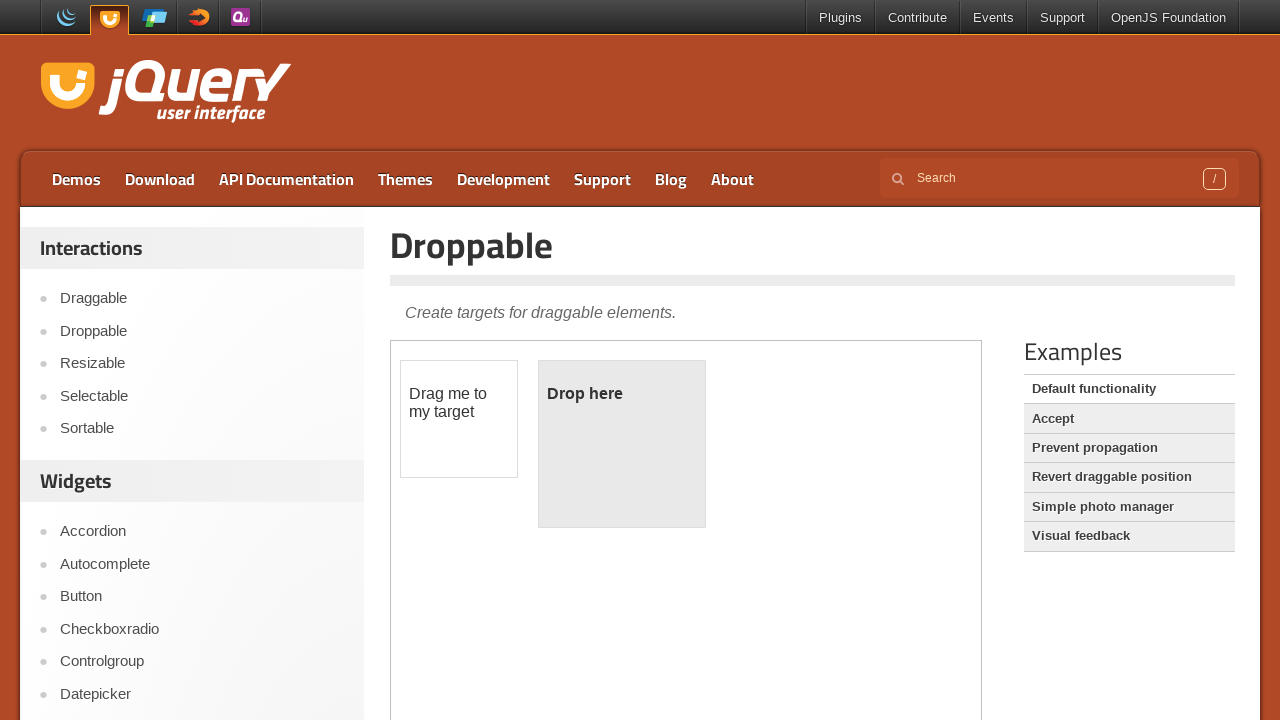

Located the iframe containing the drag and drop demo
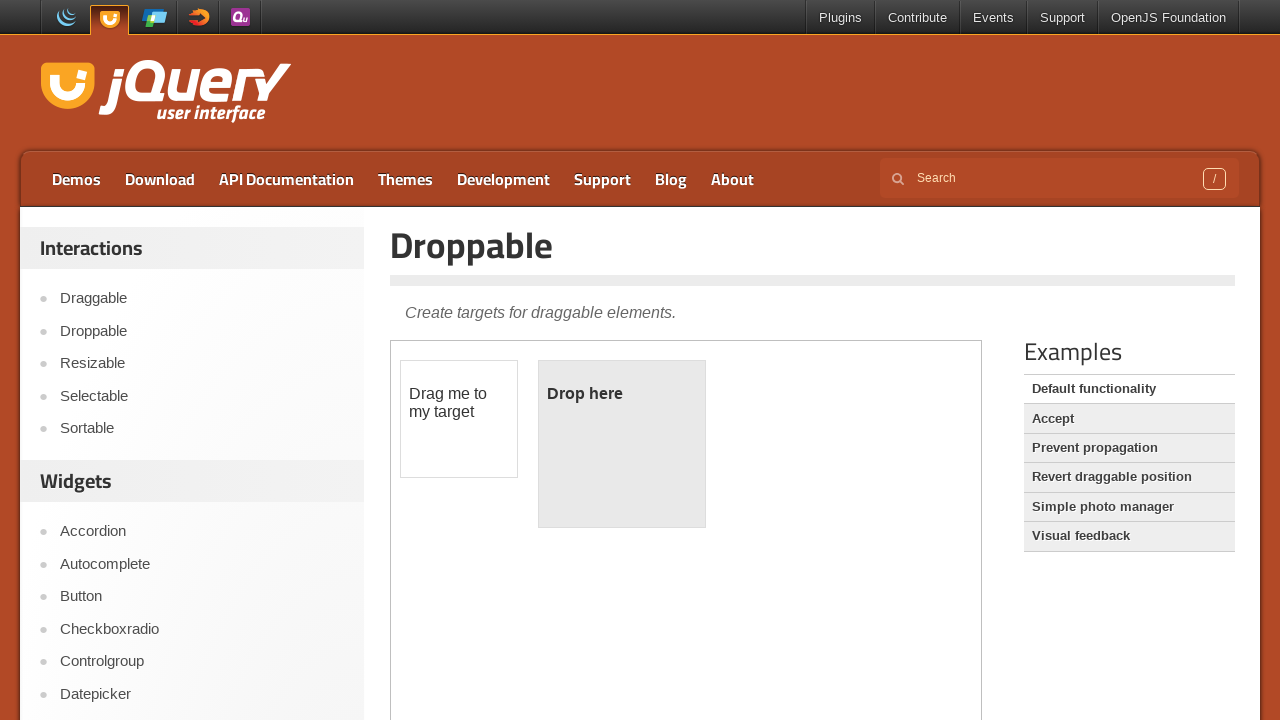

Dragged #draggable element to #droppable element within iframe at (622, 444)
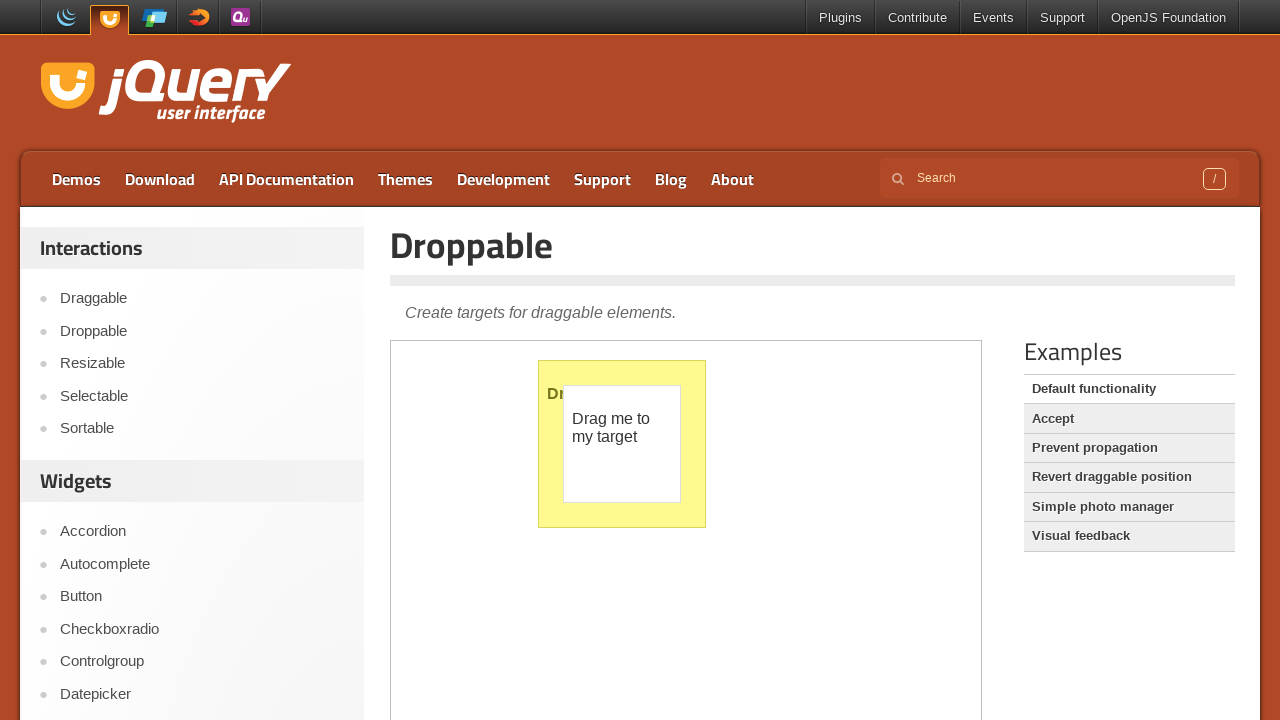

Clicked on Accordion link to navigate to another section at (202, 532) on text=Accordion
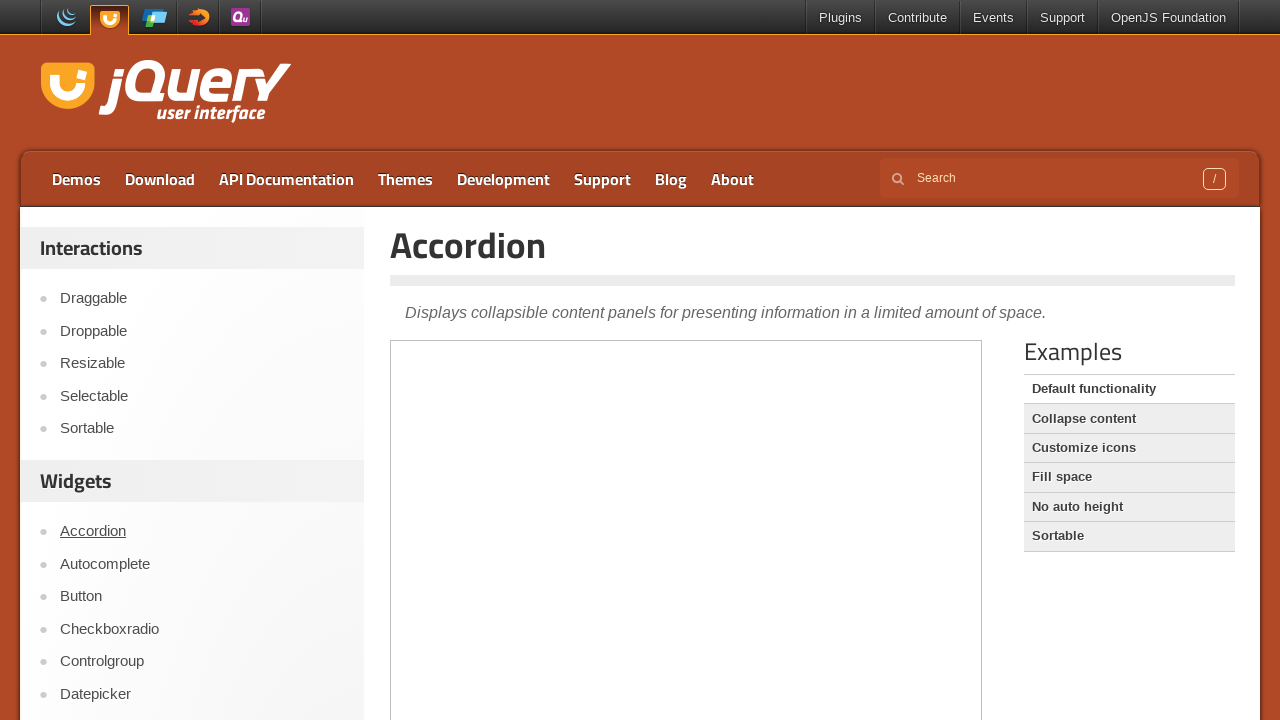

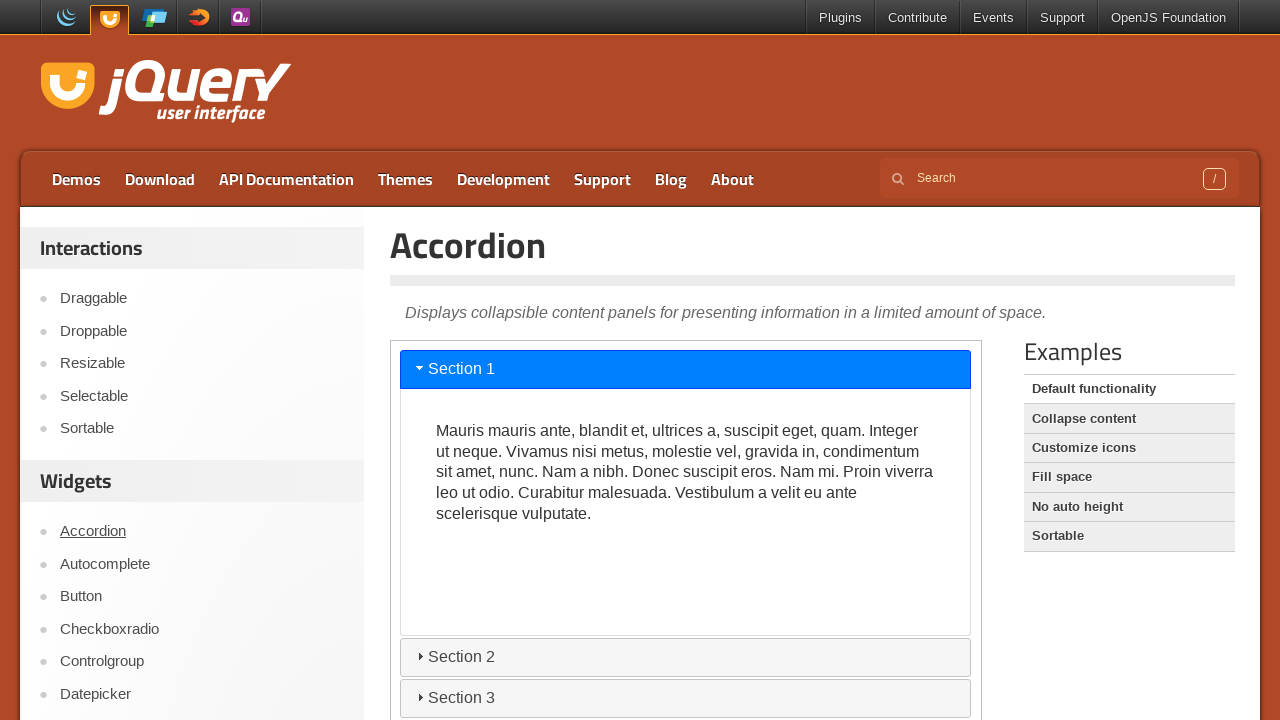